Fills out a practice registration form with personal details including name, email, gender, phone, date of birth, subjects, file upload, address, and state/city selection, then submits to verify the confirmation modal appears.

Starting URL: https://demoqa.com/automation-practice-form

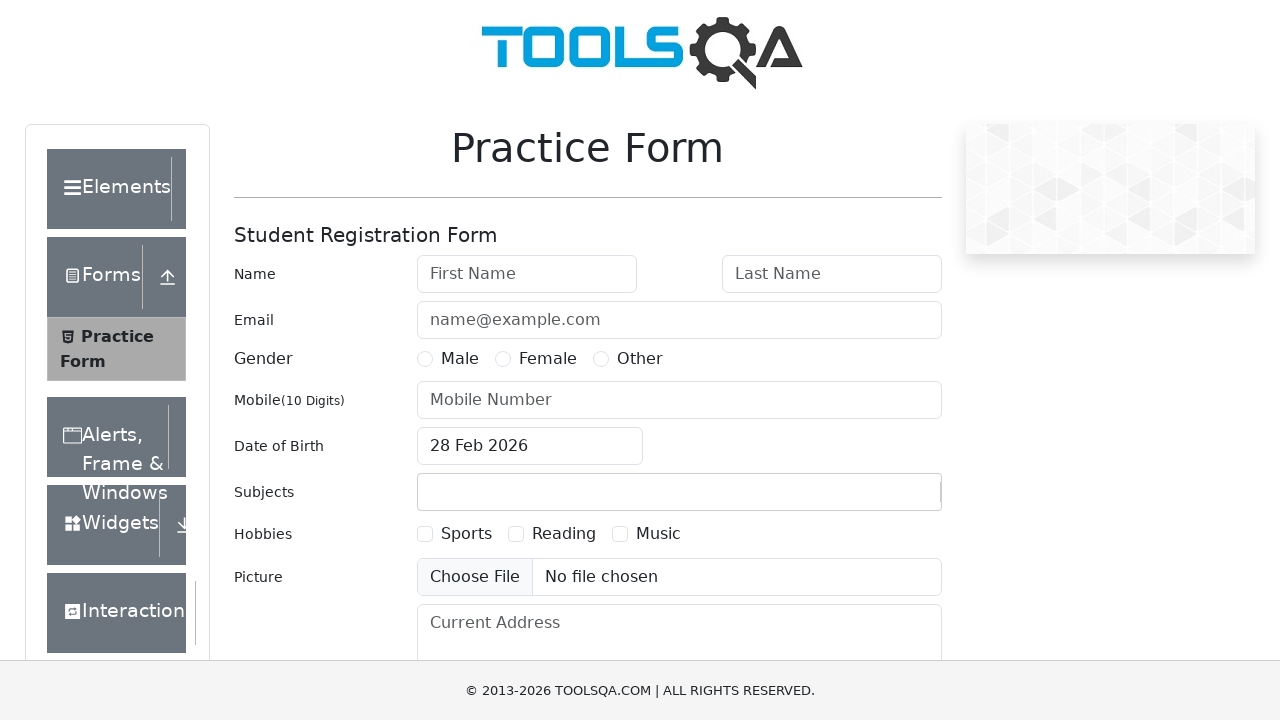

Filled First Name field with 'John' on #firstName
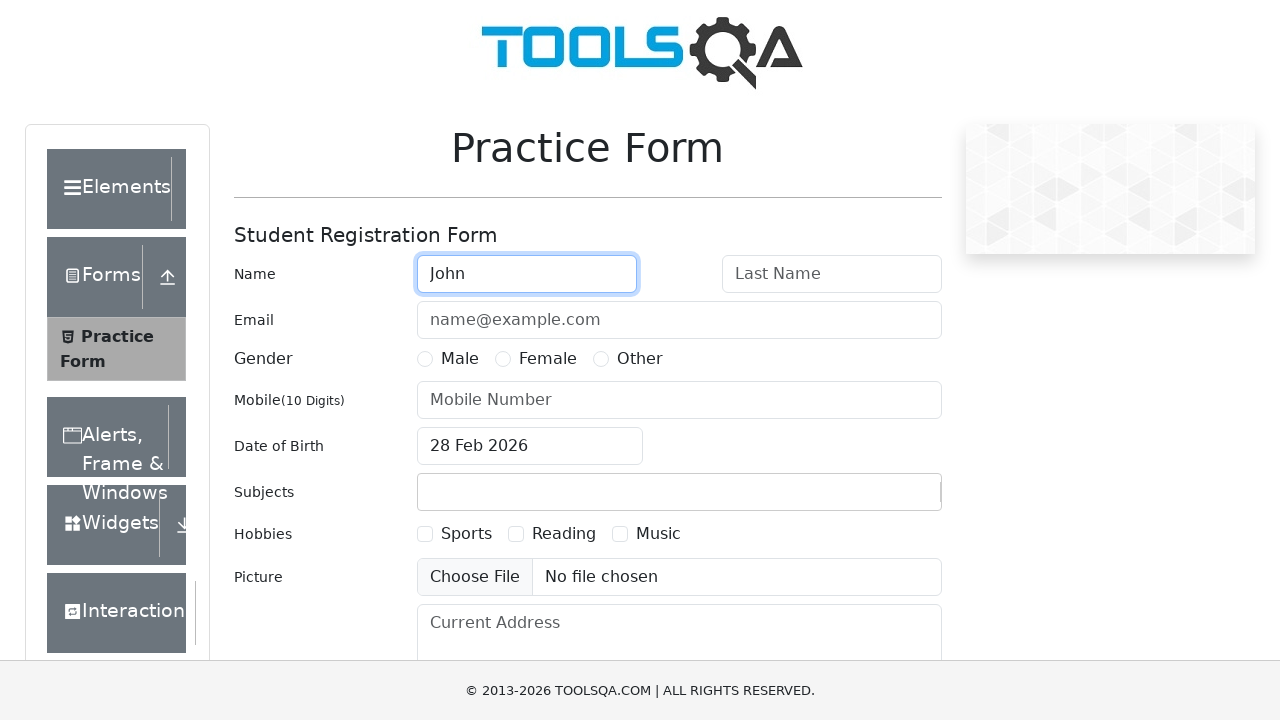

Filled Last Name field with 'Peterson' on #lastName
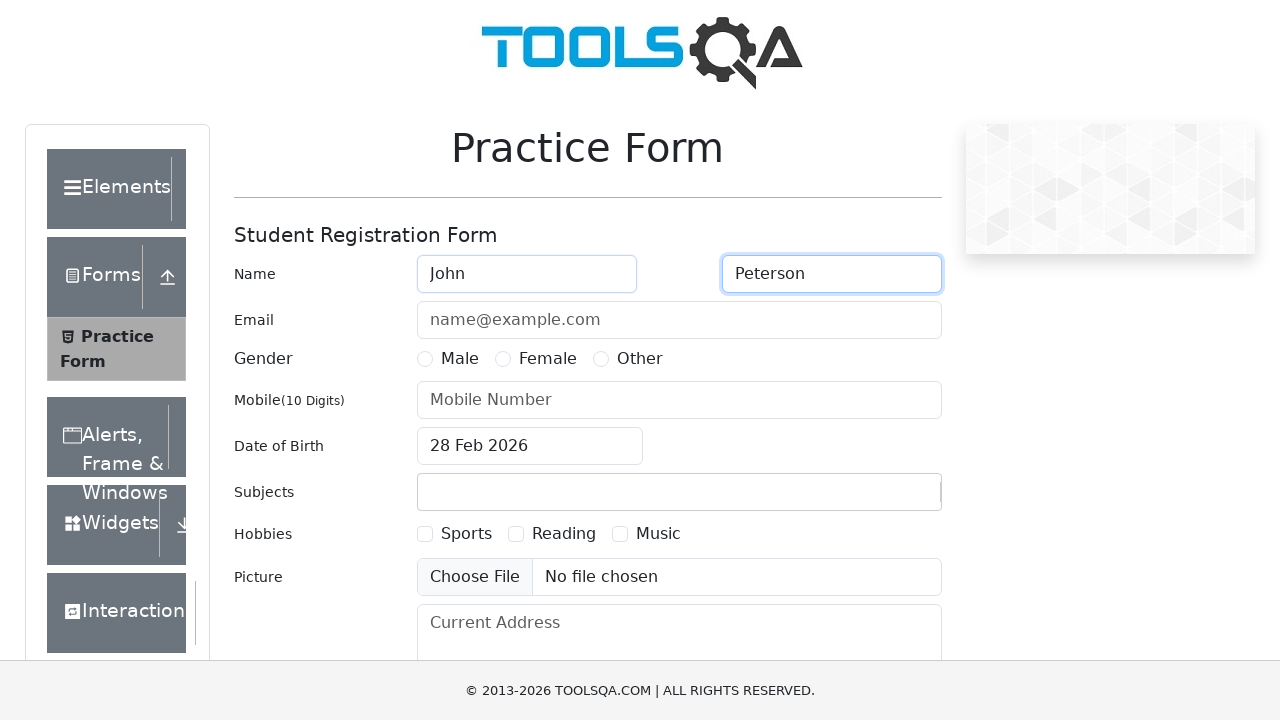

Filled Email field with 'john.peterson@example.com' on #userEmail
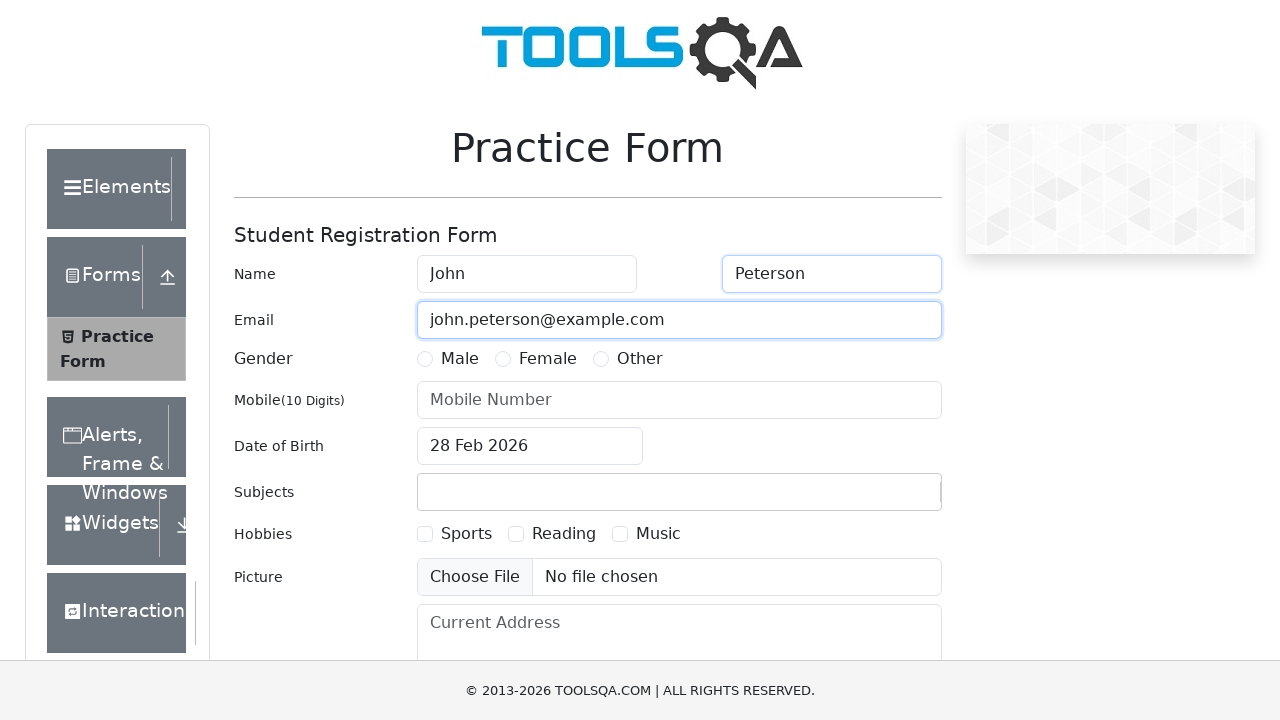

Selected Male gender radio button at (460, 359) on label[for='gender-radio-1']
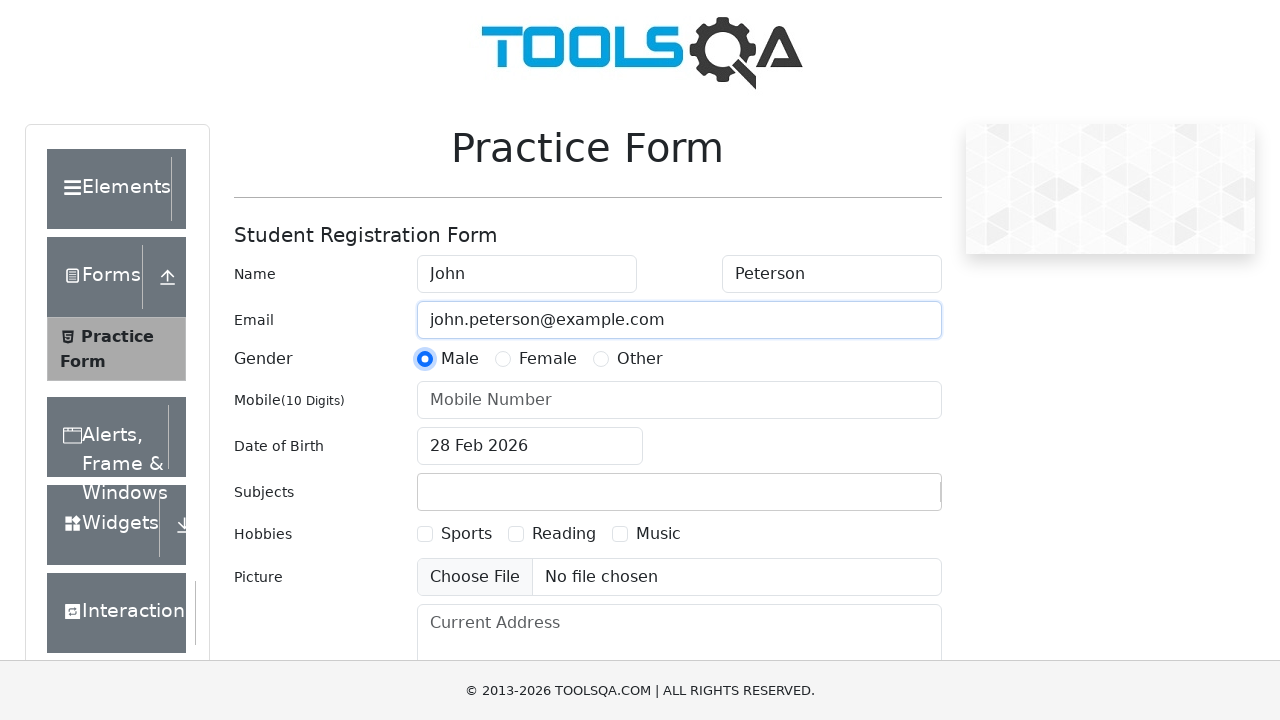

Filled Mobile number field with '5551234567' on #userNumber
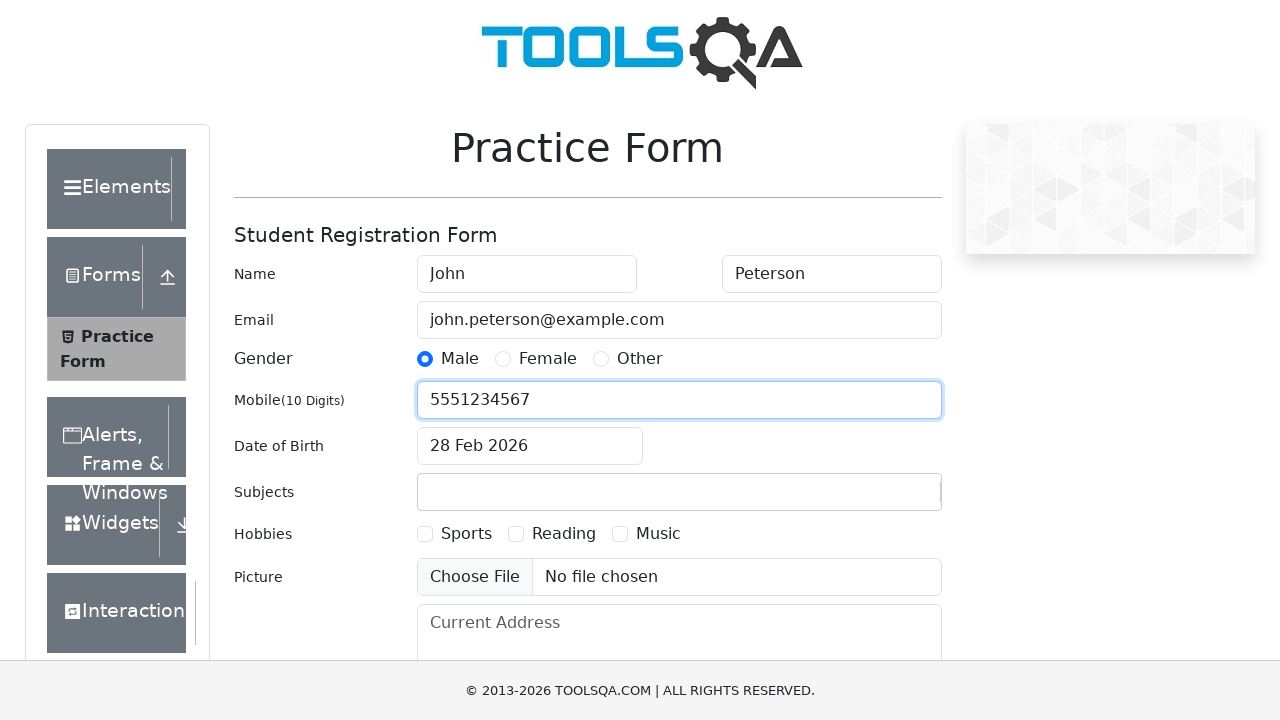

Clicked Date of Birth input field to open calendar picker at (530, 446) on #dateOfBirthInput
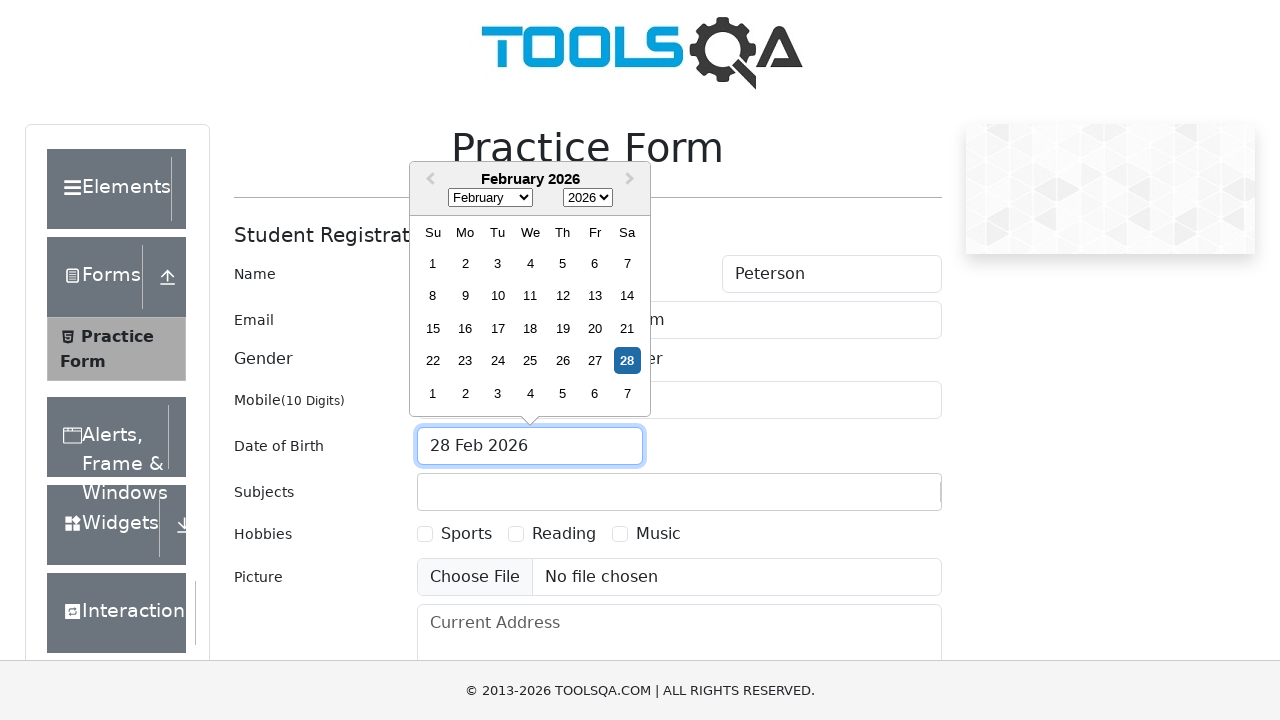

Selected June from month dropdown on .react-datepicker__month-select
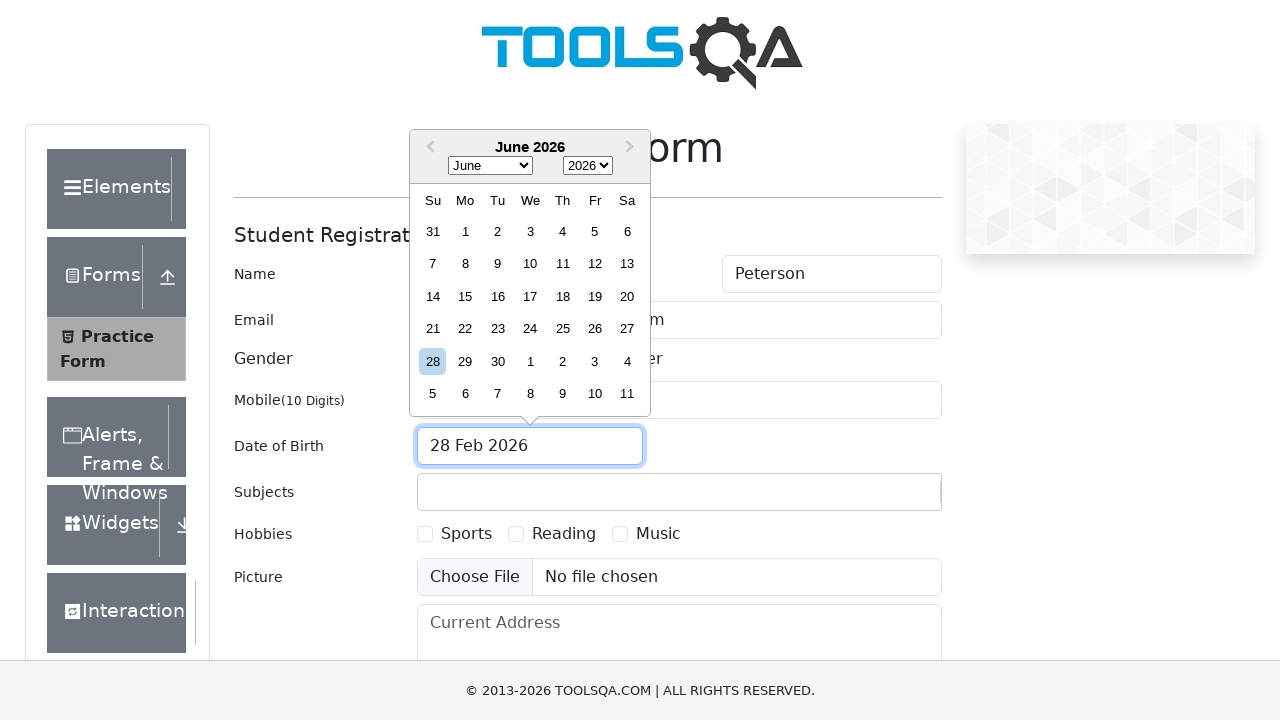

Selected 1995 from year dropdown on .react-datepicker__year-select
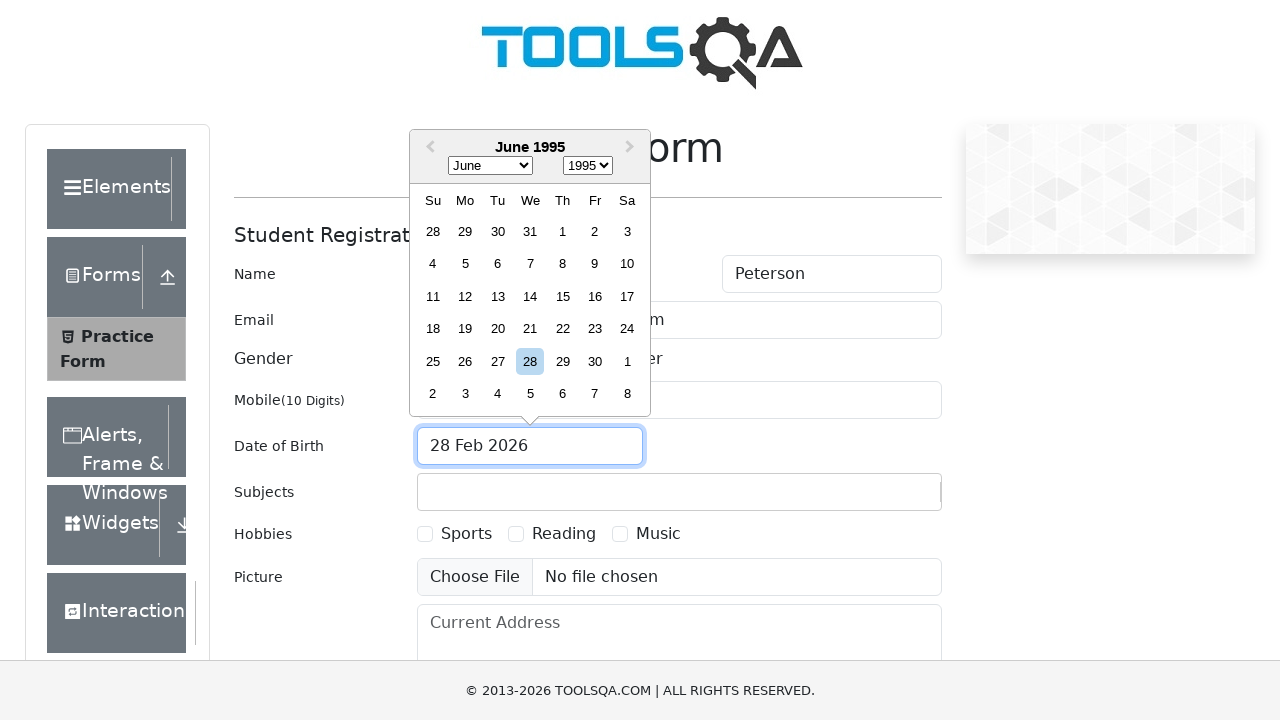

Selected 15th day from calendar picker at (562, 296) on .react-datepicker__day--015:not(.react-datepicker__day--outside-month)
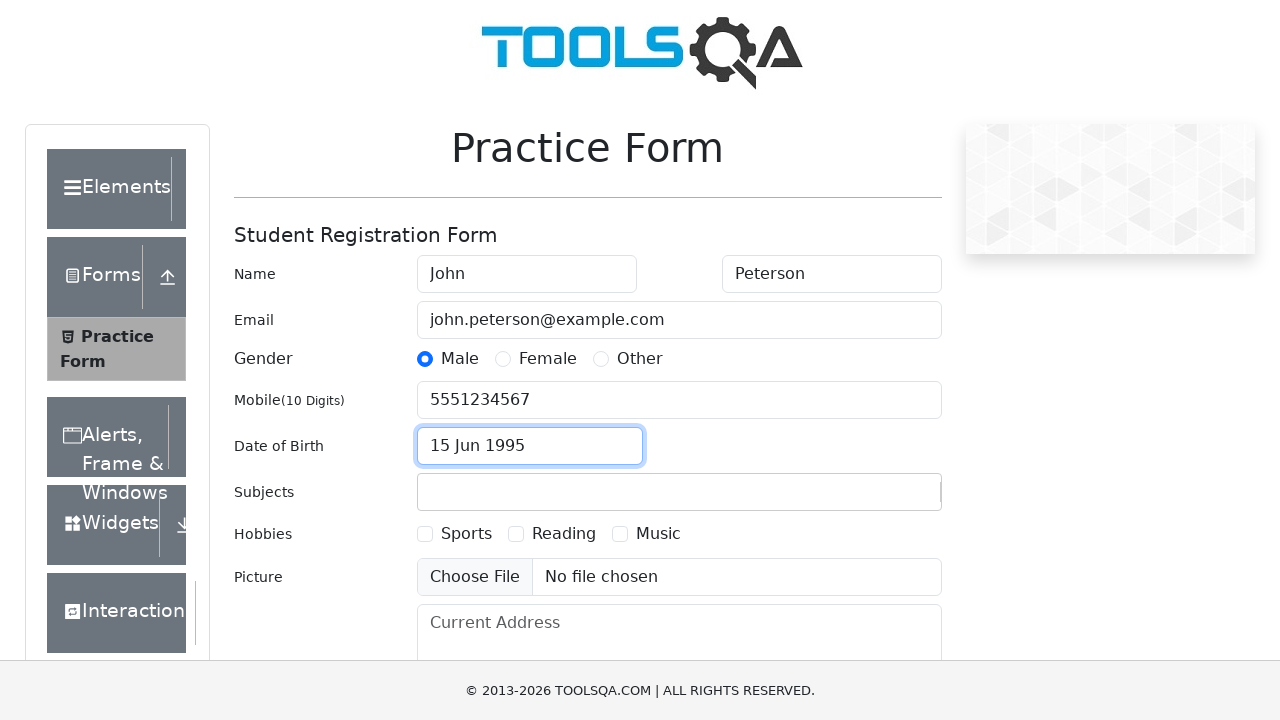

Typed 'Computer Science' in Subjects field on #subjectsInput
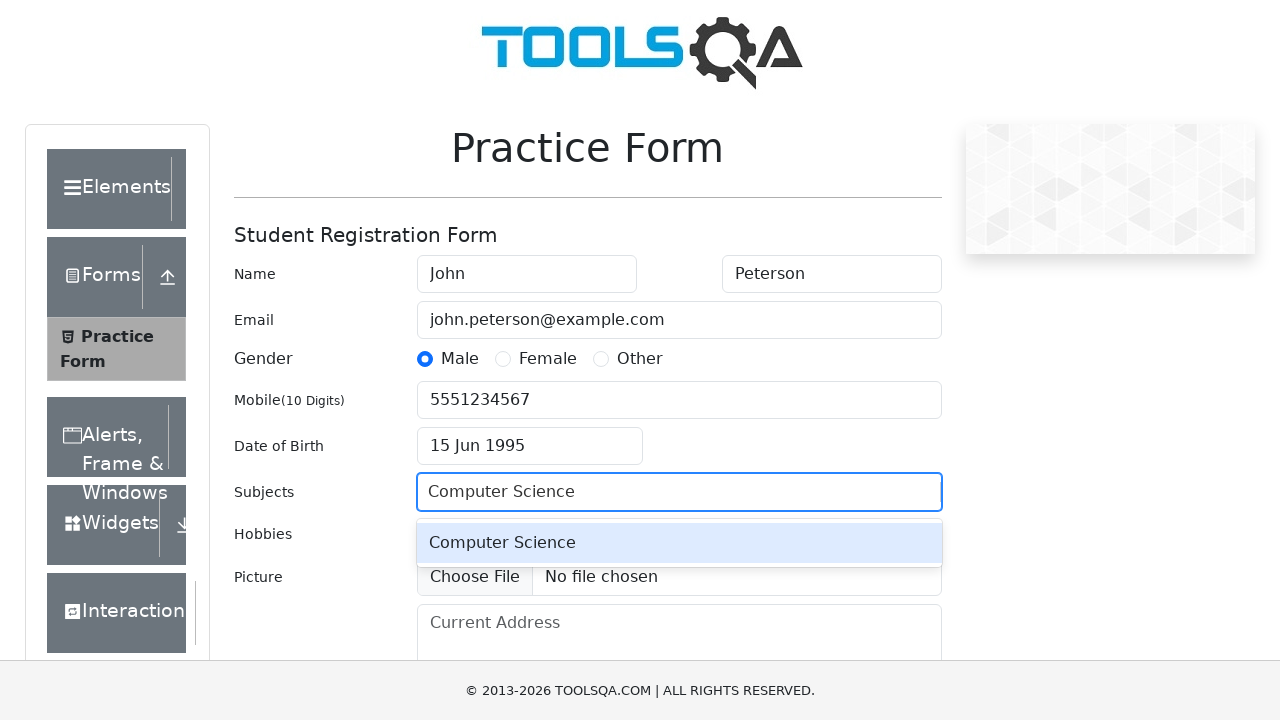

Pressed Enter to select Computer Science subject
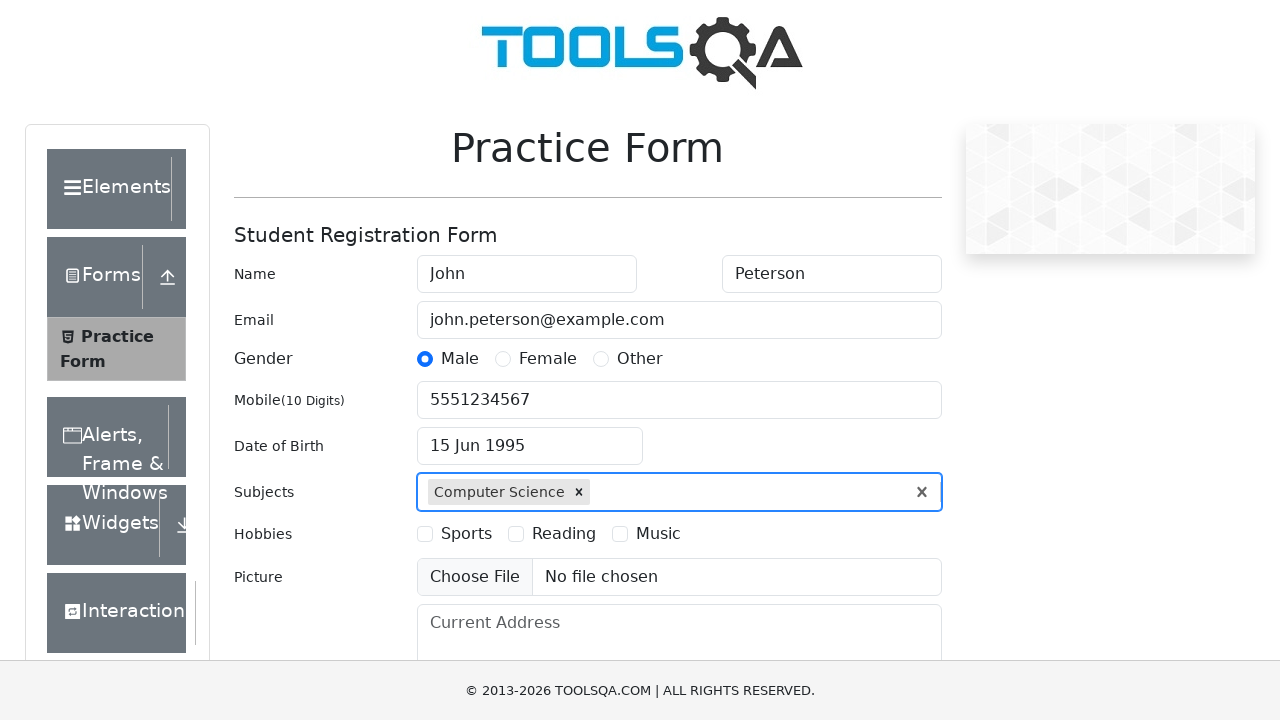

Uploaded test image file
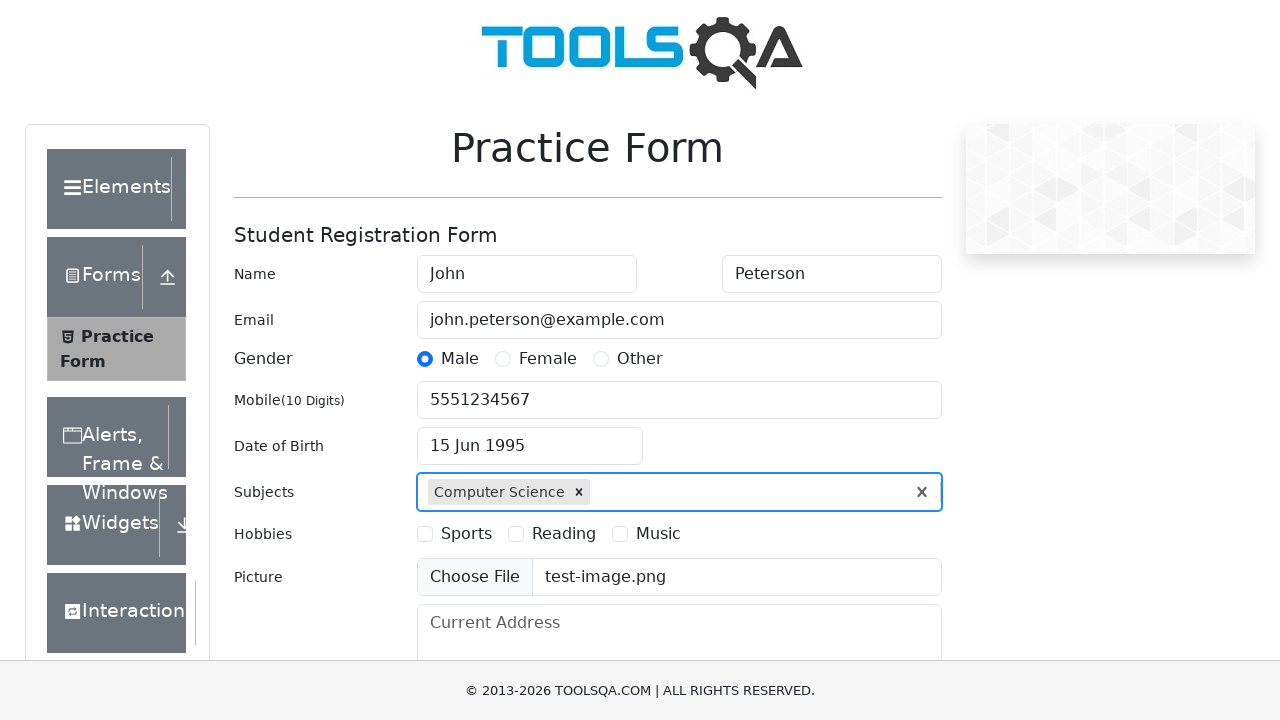

Filled Current Address field with test address on #currentAddress
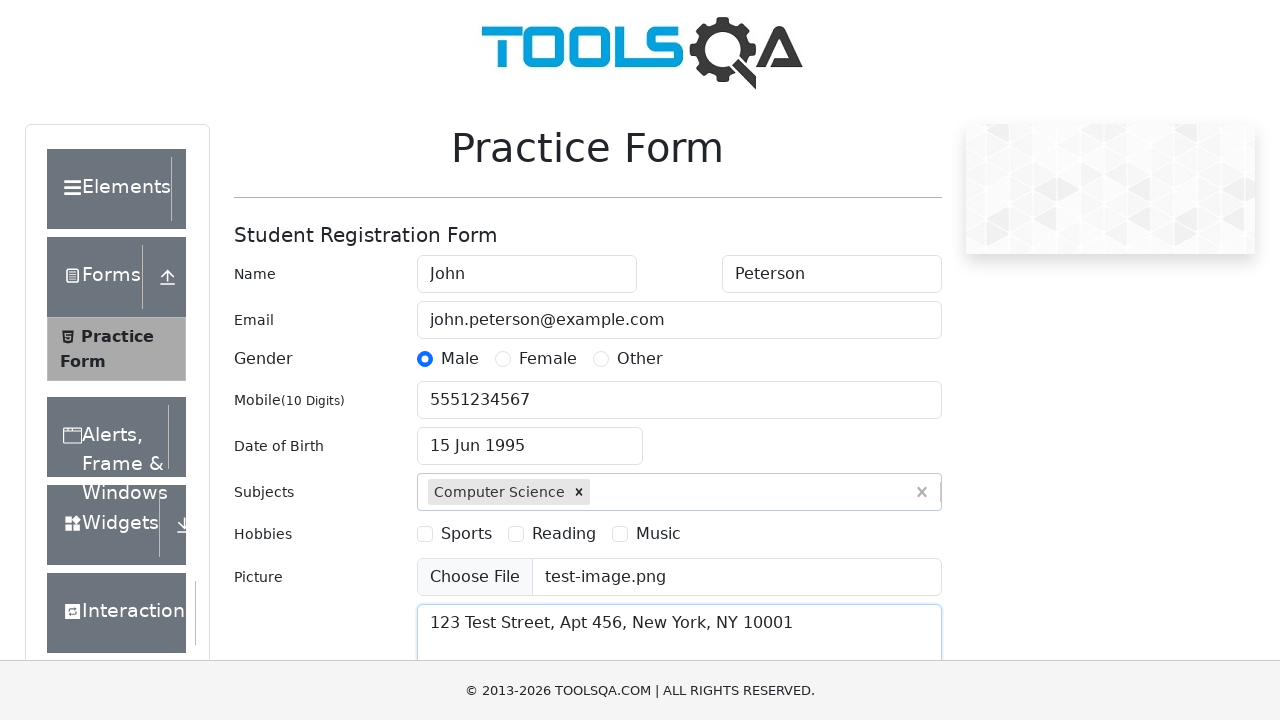

Scrolled down to reveal state and city dropdown fields
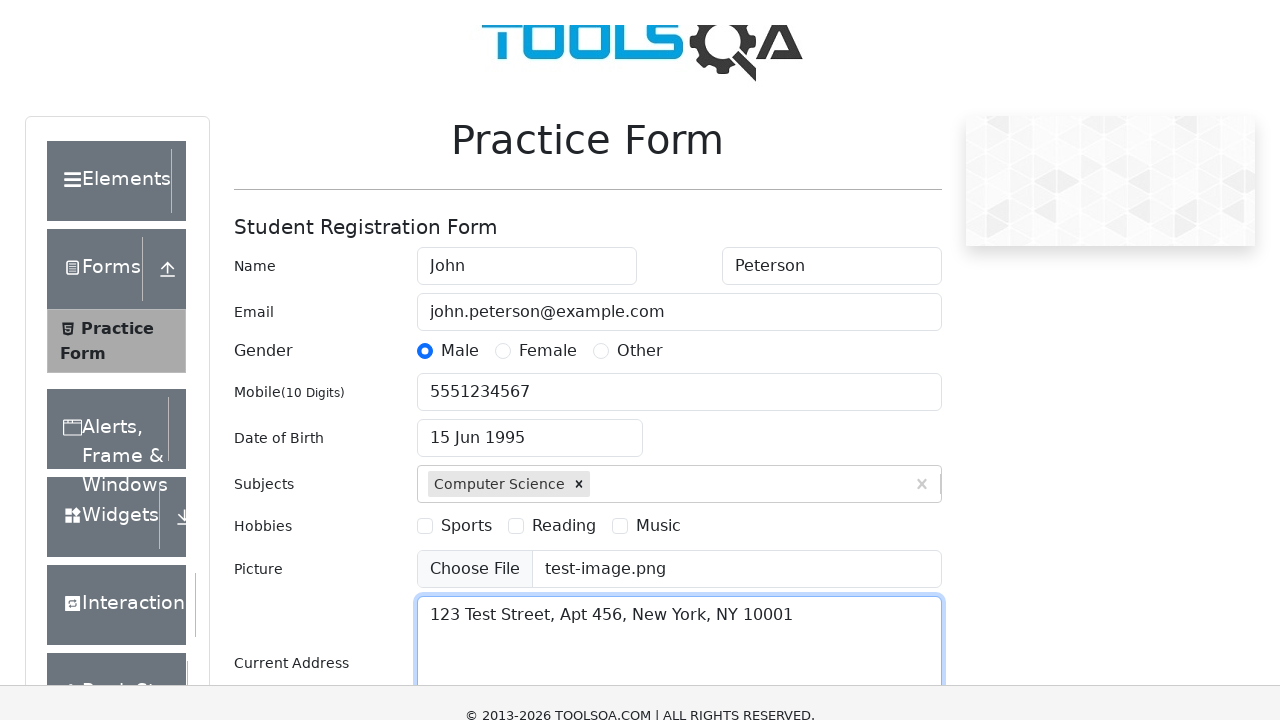

Clicked State dropdown to open options at (527, 437) on #state
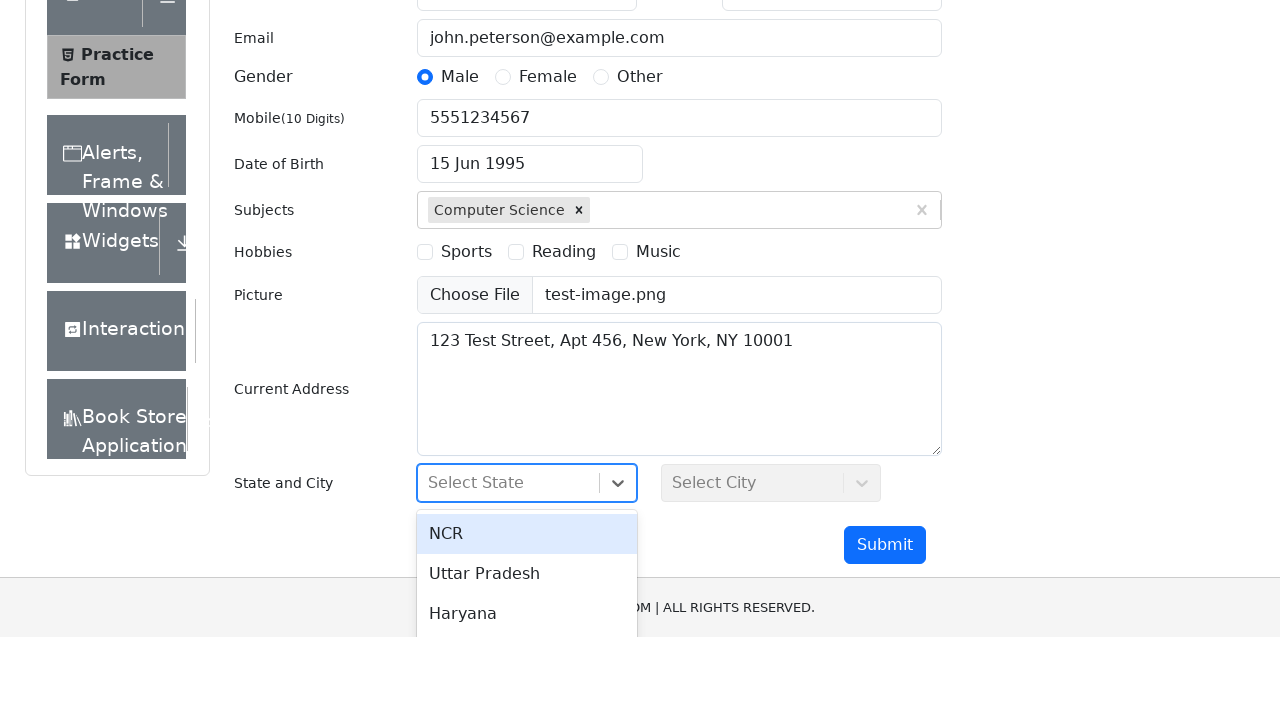

Selected a state from the dropdown menu at (527, 488) on div[id^='react-select-3-option']
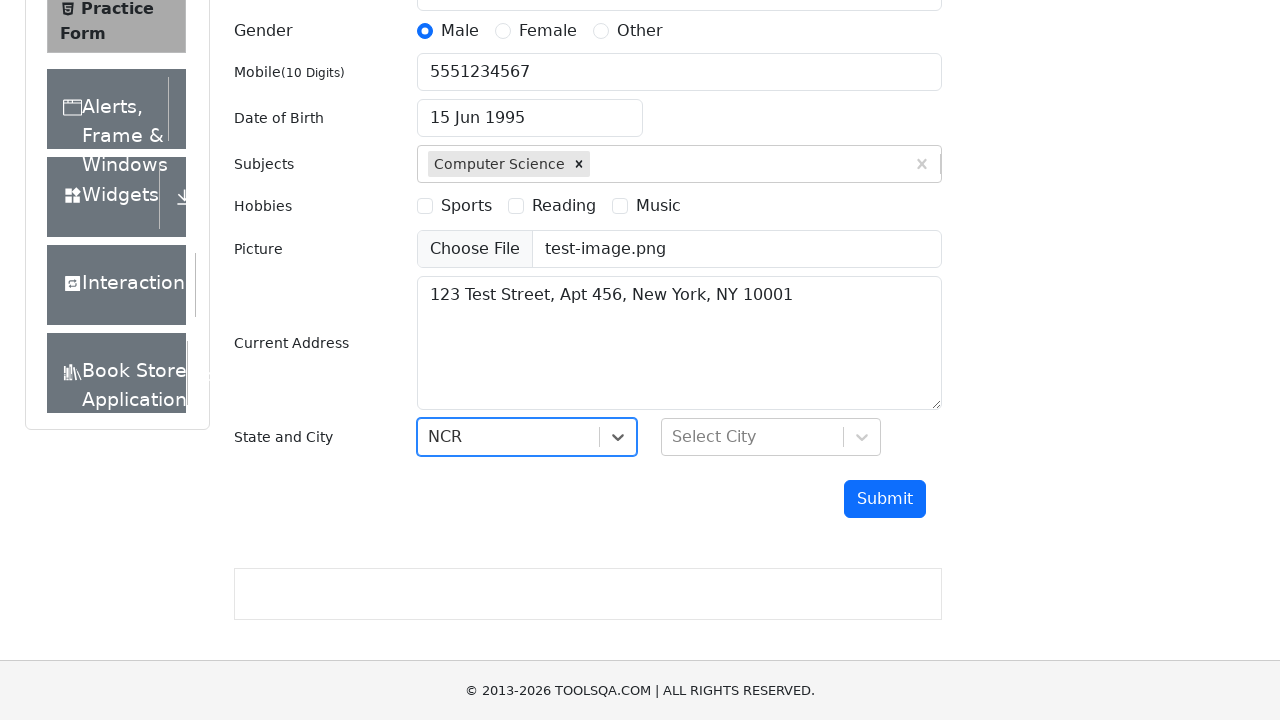

Clicked City dropdown to open options at (771, 437) on #city
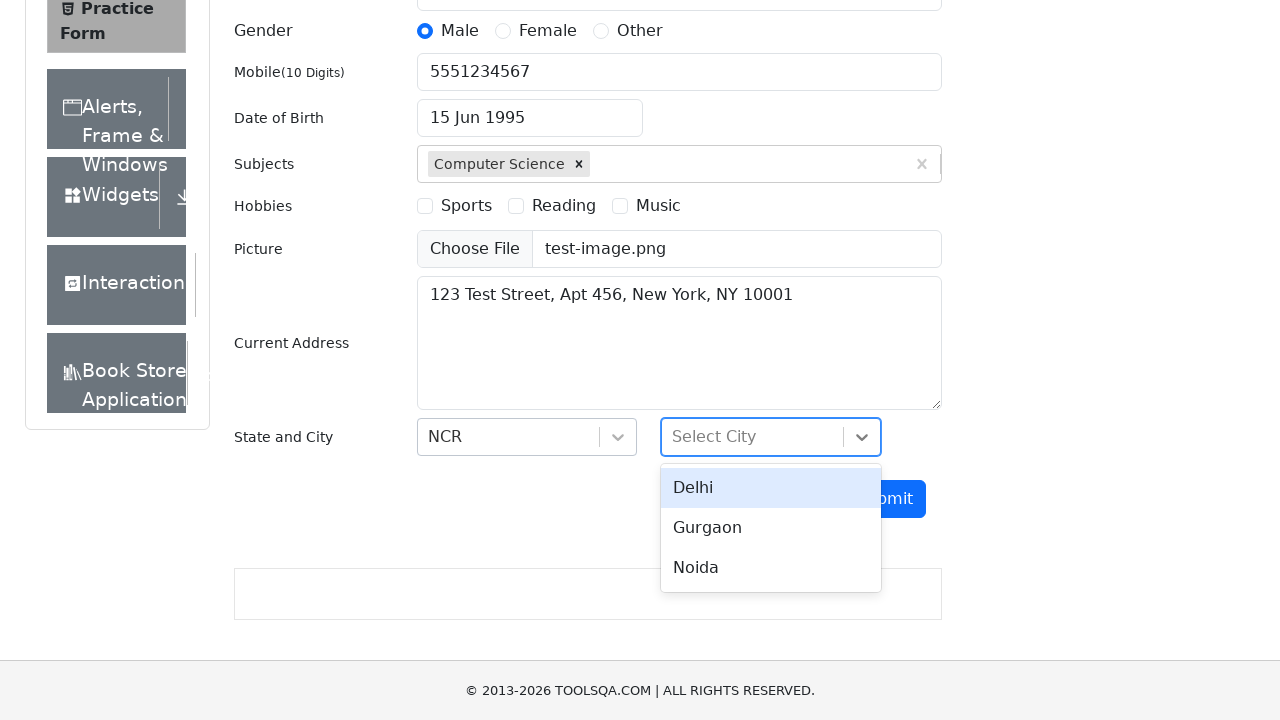

Selected a city from the dropdown menu at (771, 488) on div[id^='react-select-4-option']
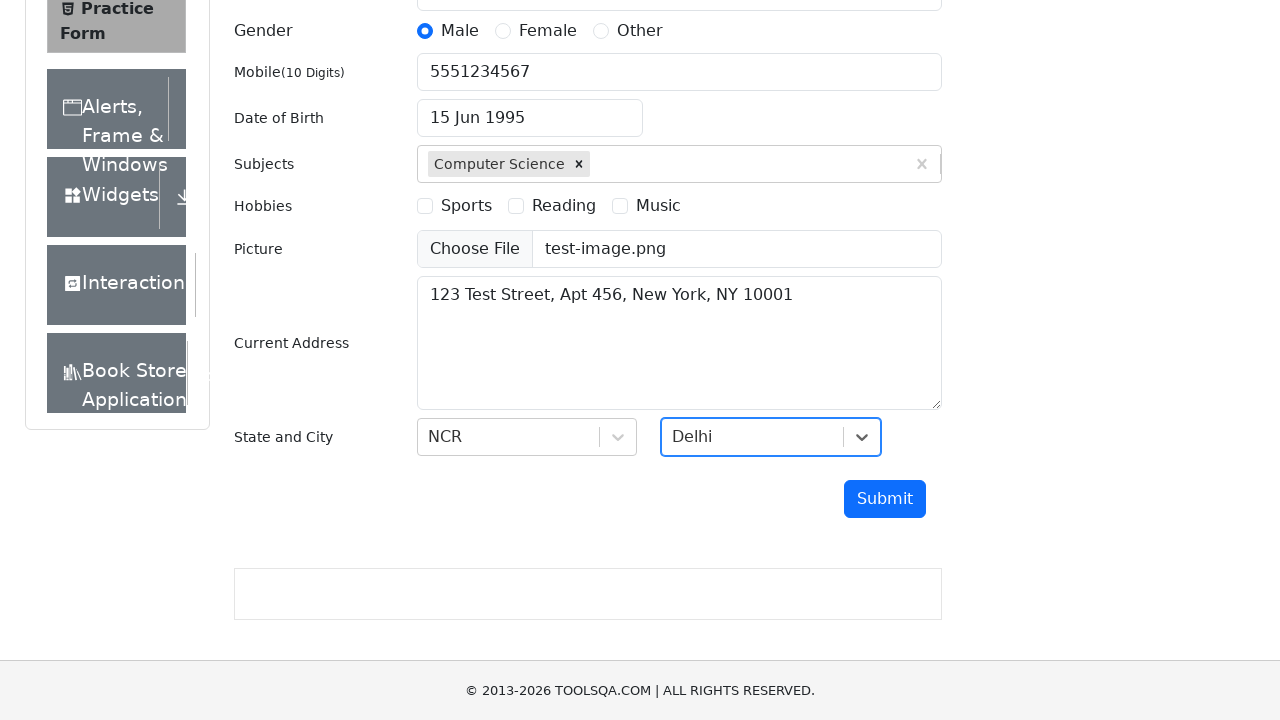

Clicked Submit button to submit registration form at (885, 499) on #submit
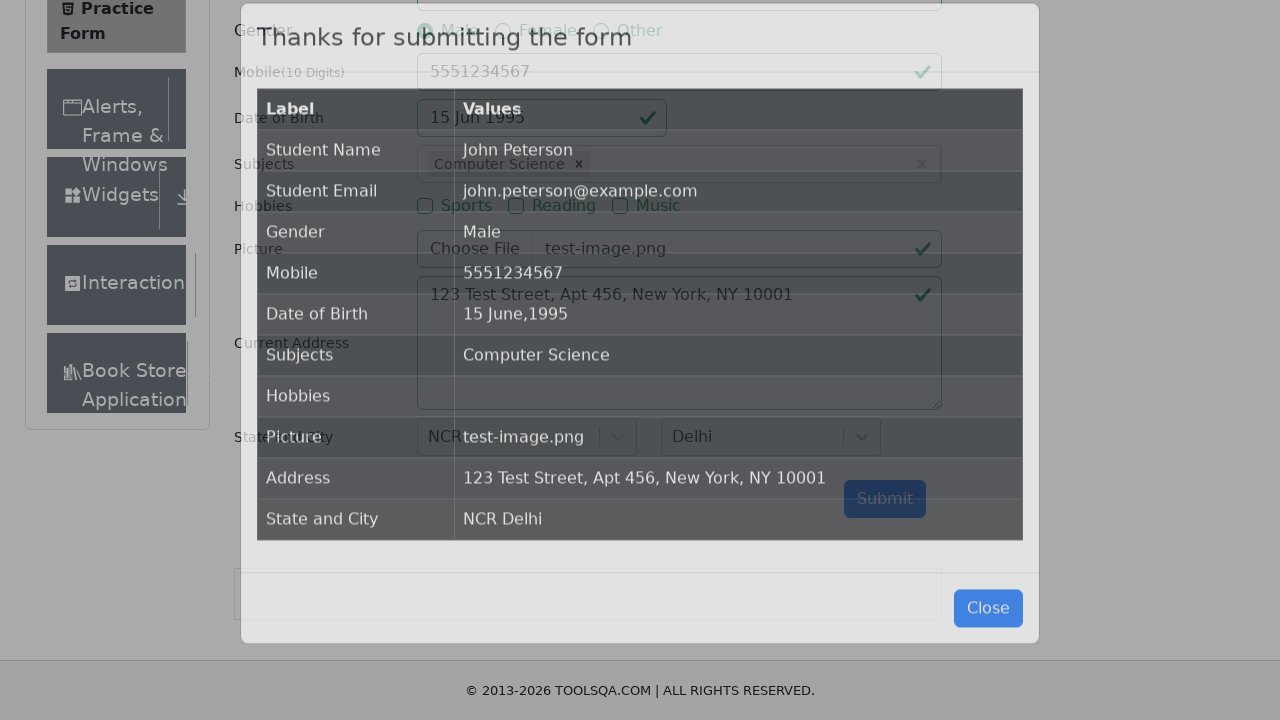

Confirmation modal appeared successfully
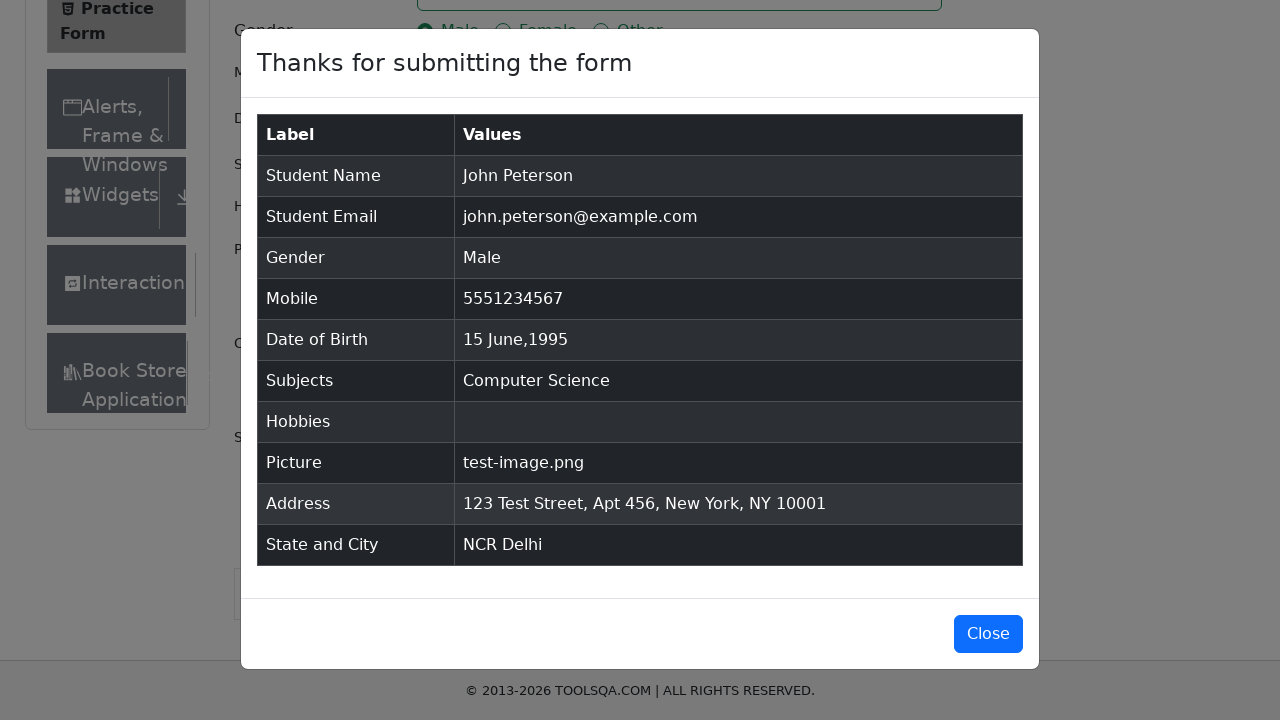

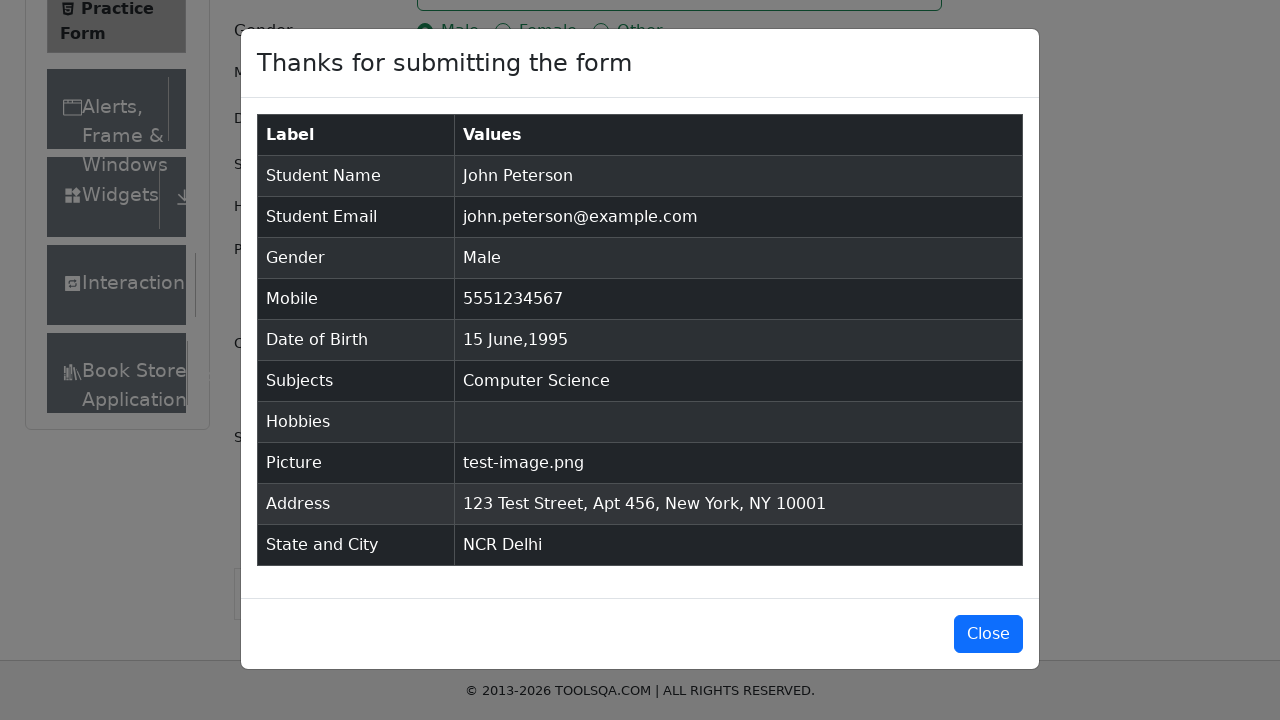